Navigates to Bilibili homepage and waits for it to load

Starting URL: http://www.bilibili.com/

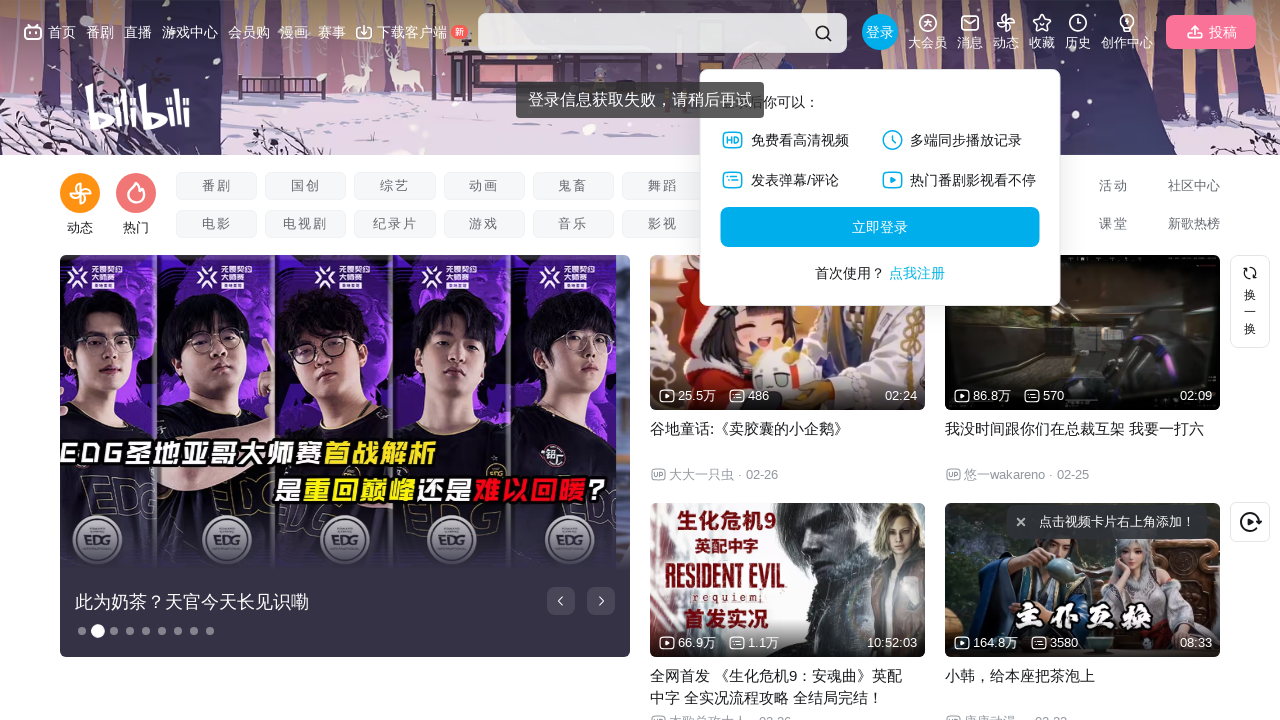

Waited for Bilibili homepage to load (domcontentloaded state)
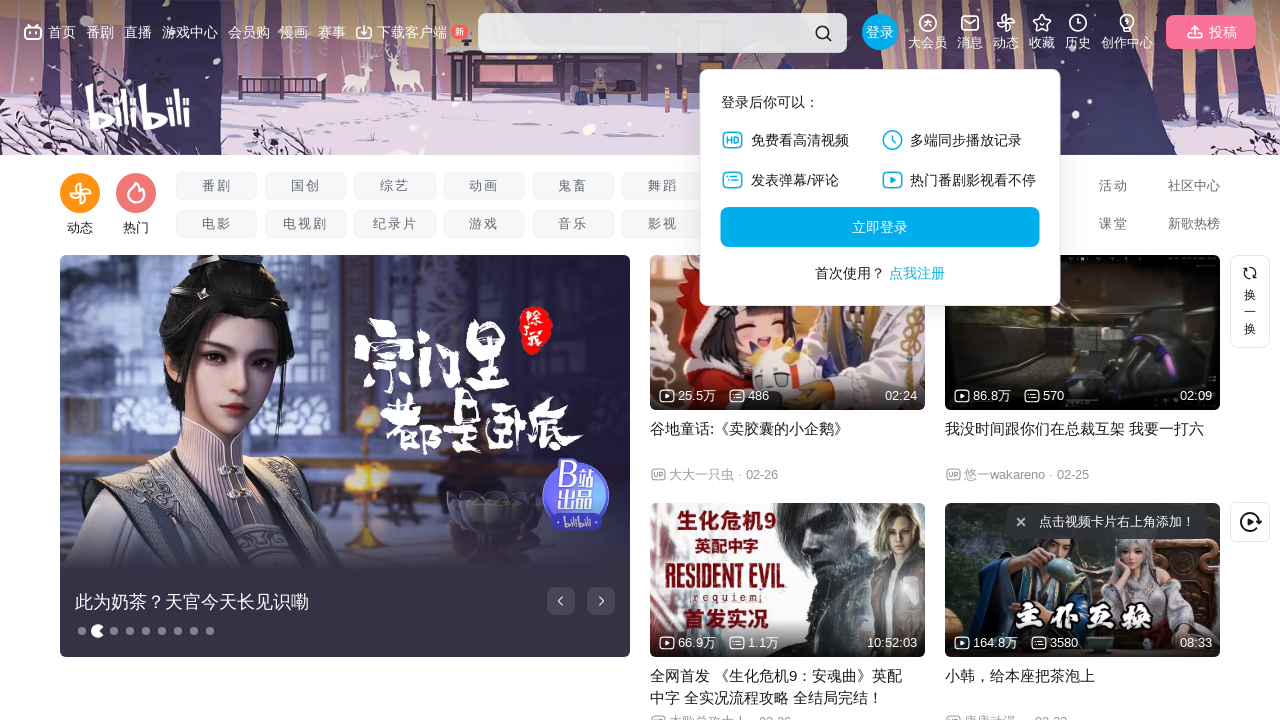

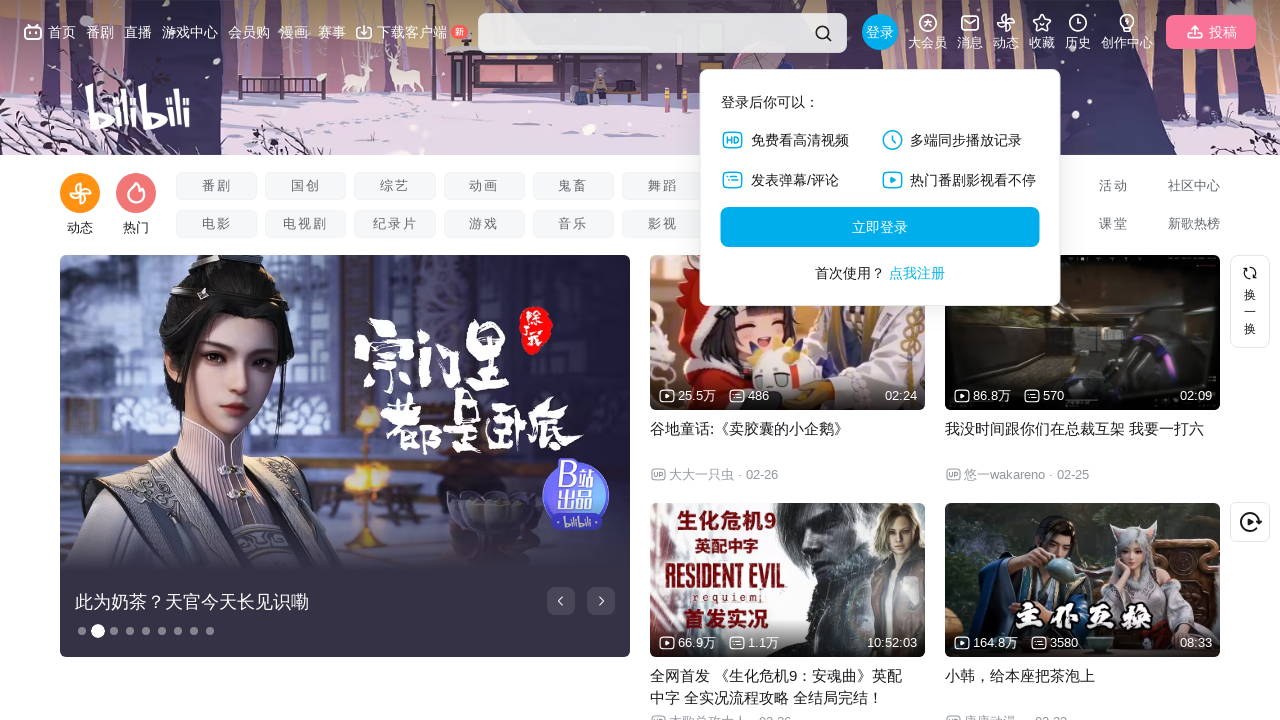